Simple navigation test that loads a Romanian informal school website

Starting URL: https://scoalainformala.ro/

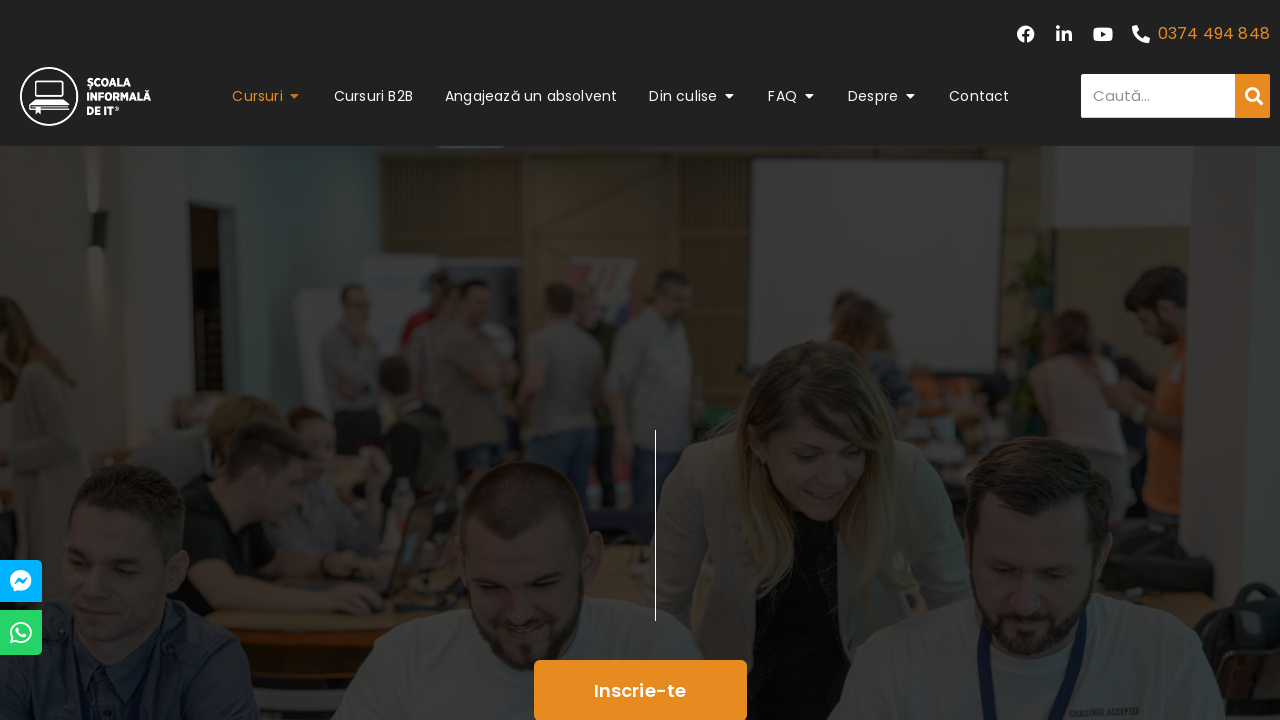

Waited for page to reach domcontentloaded state on https://scoalainformala.ro/
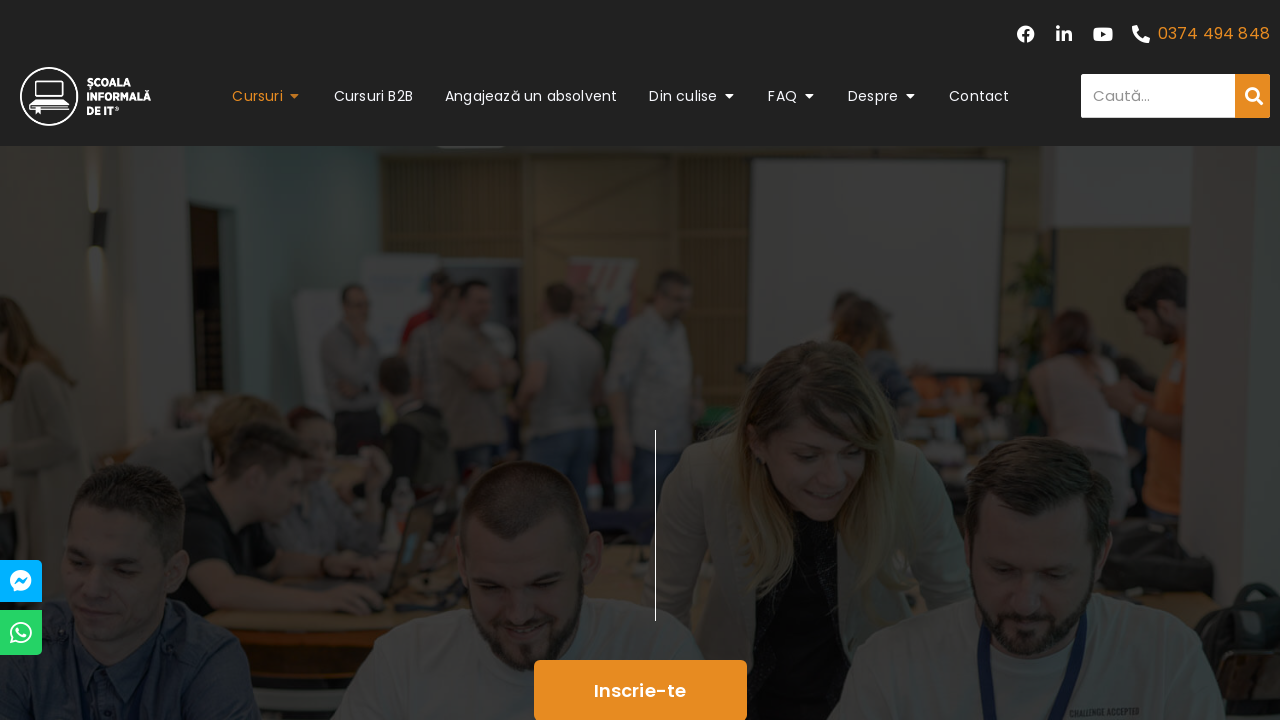

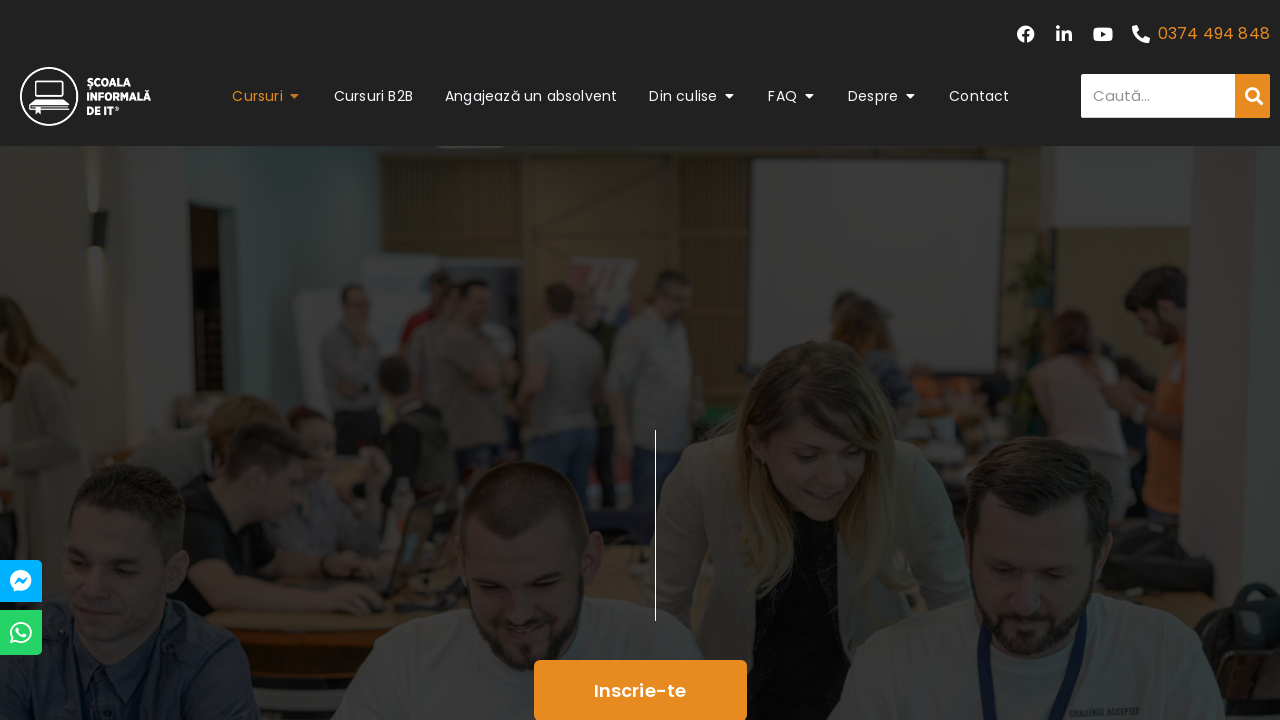